Tests a registration form by entering email on the index page, navigating to the registration page, and filling out personal details including name, phone, date of birth, and password fields

Starting URL: http://demo.automationtesting.in/Index.html

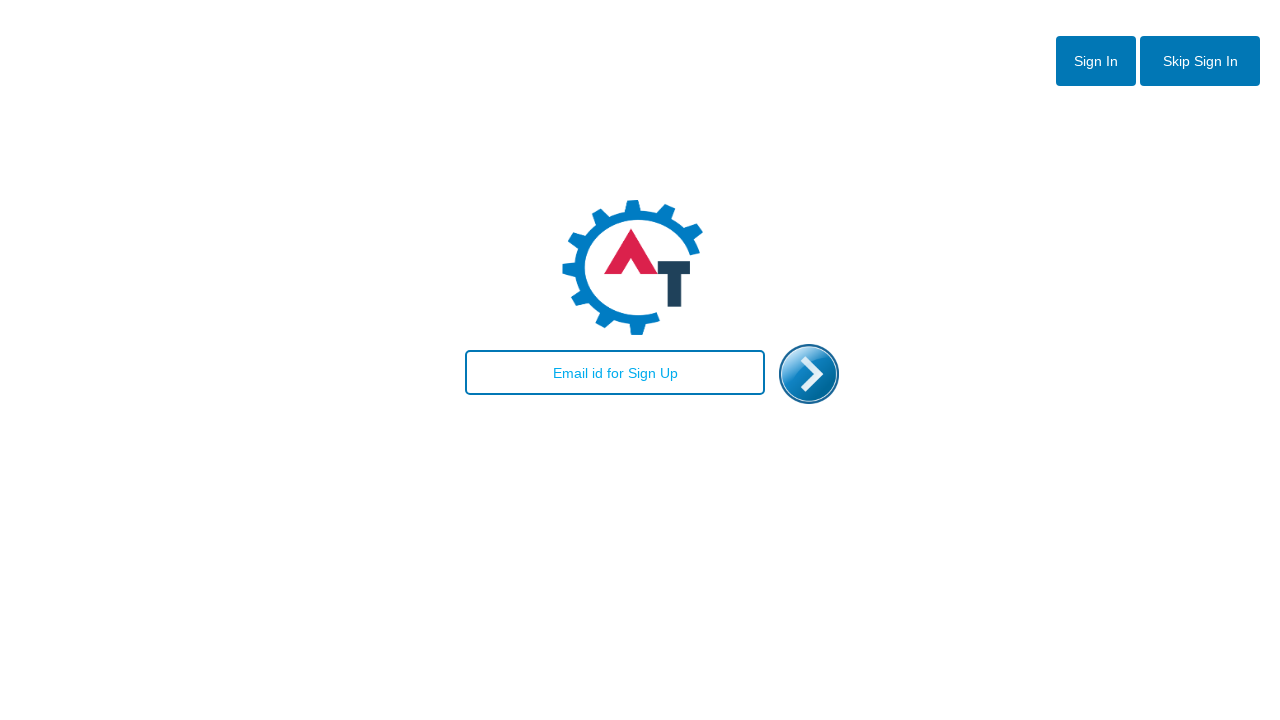

Entered email 'testuser@example.com' on index page on #email
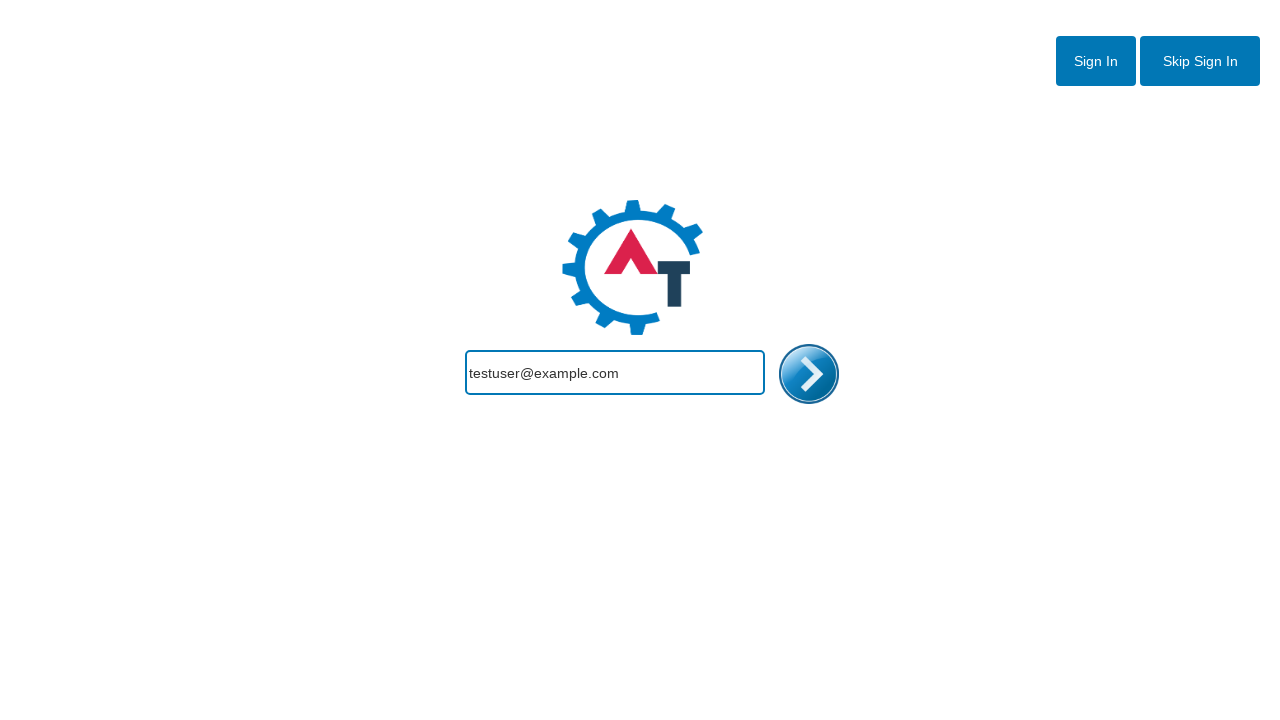

Clicked submit button to navigate to registration page at (809, 374) on #enterimg
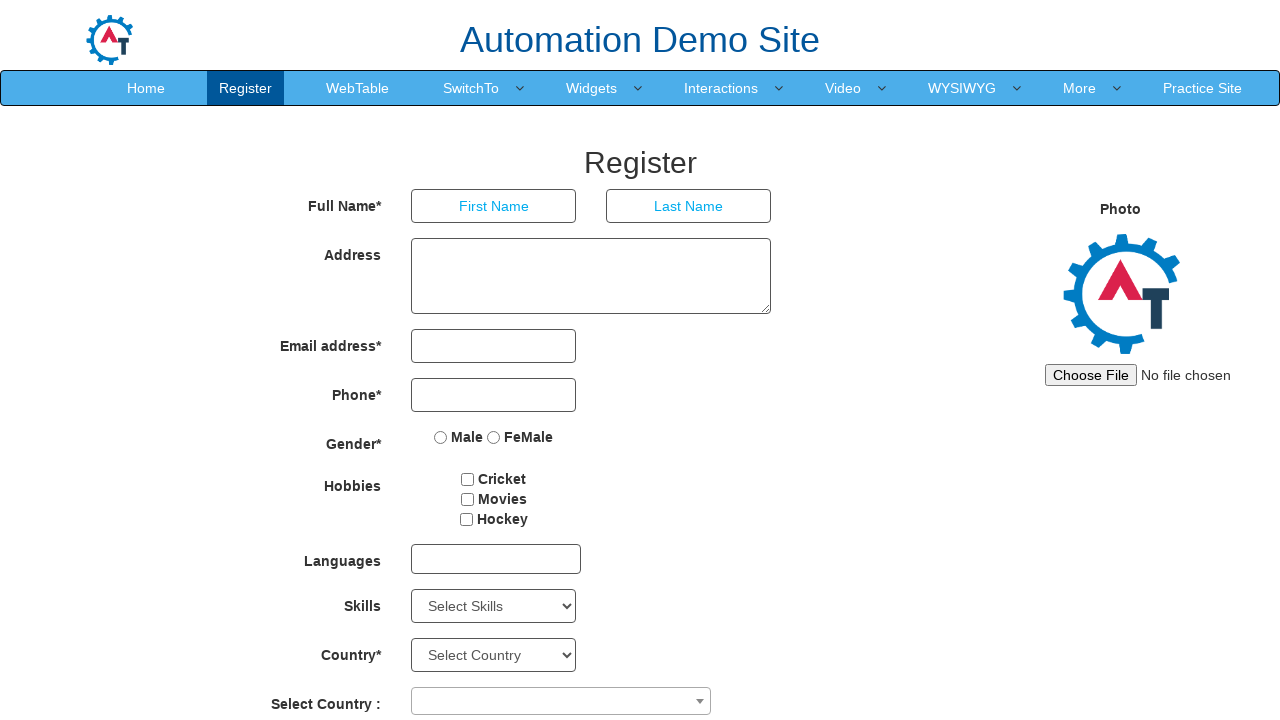

Entered first name 'John' in registration form on //input[@placeholder='First Name']
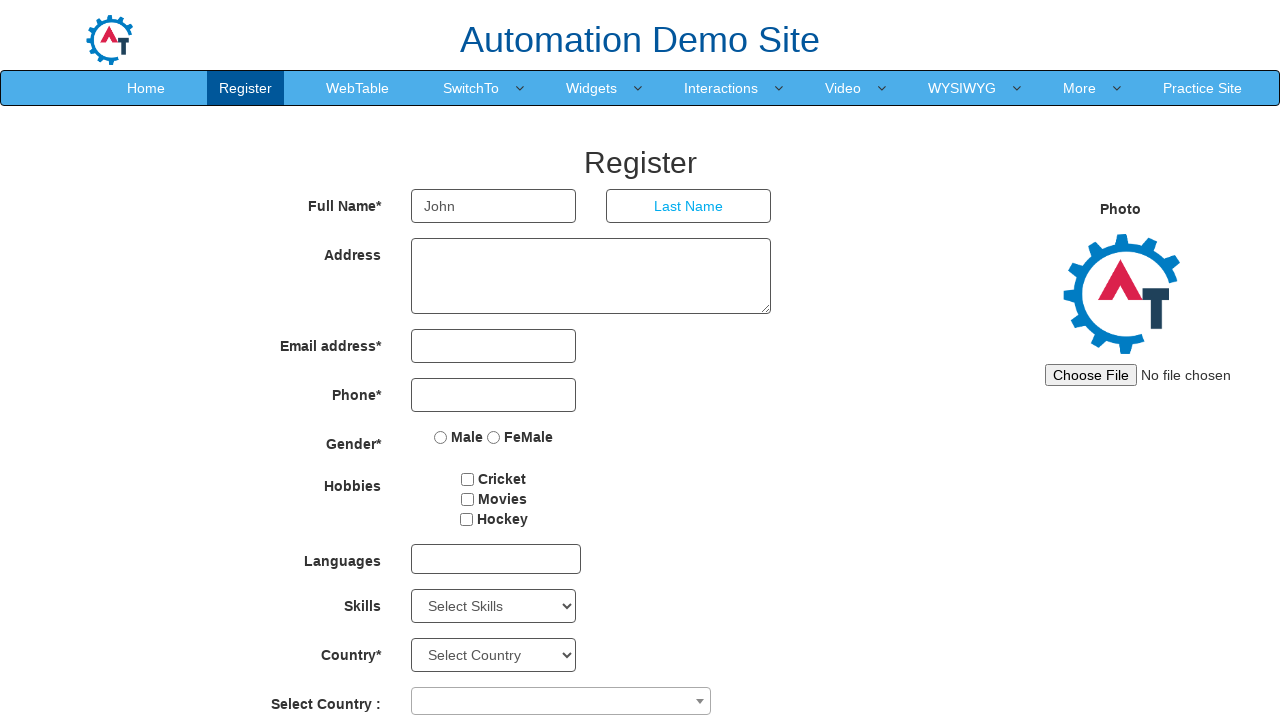

Entered last name 'Smith' in registration form on //input[@placeholder='Last Name']
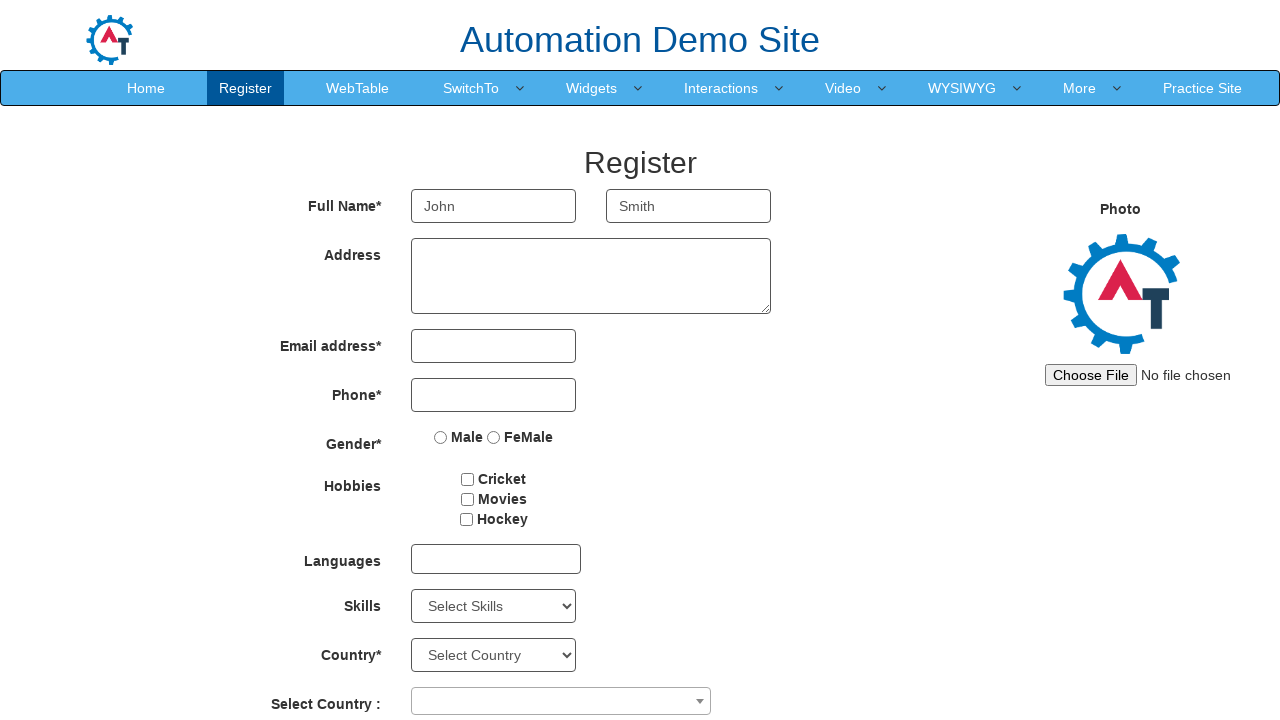

Entered phone number '9383837462' in registration form on //input[@type='tel']
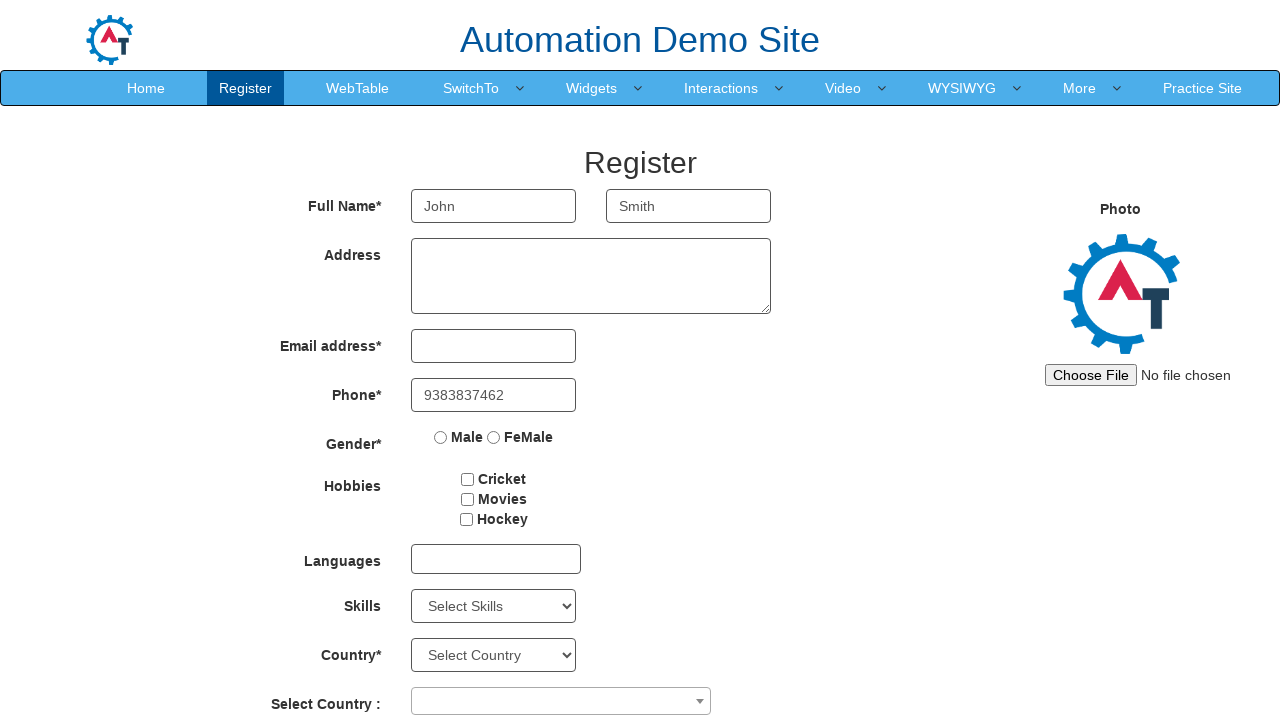

Selected birth year '1983' from dropdown on #yearbox
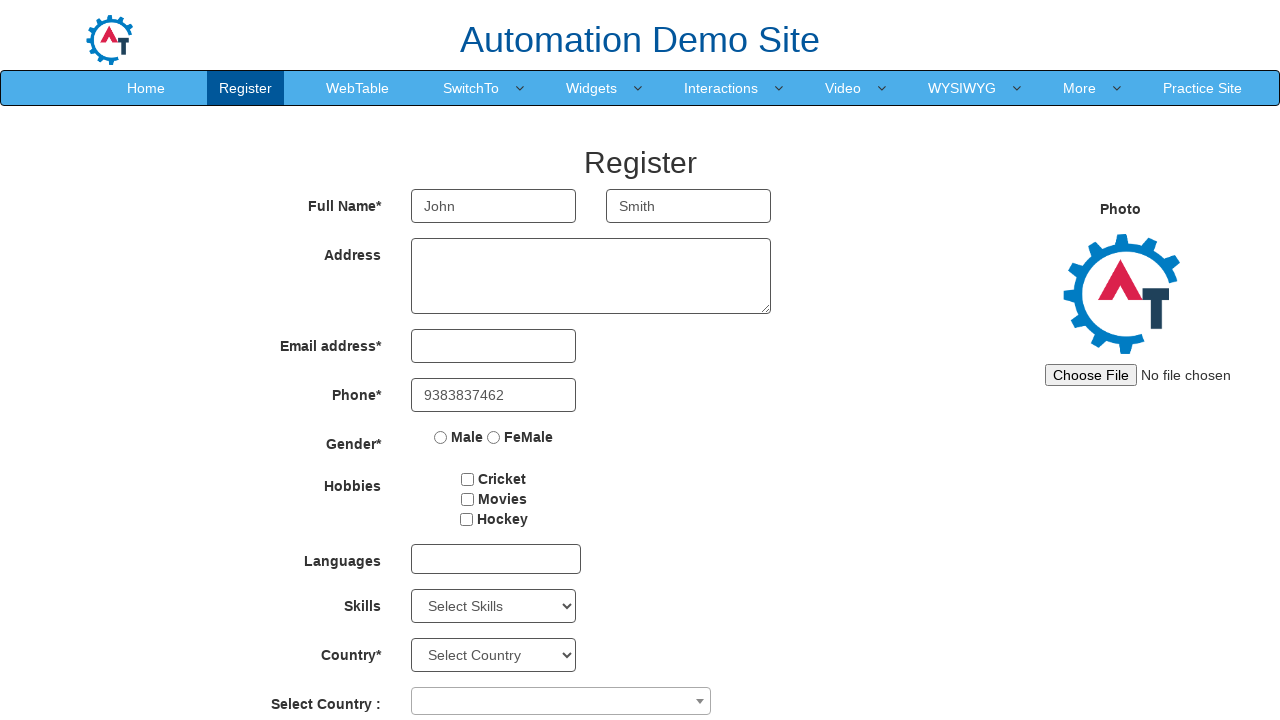

Selected birth month 'April' from dropdown on //select[@placeholder='Month']
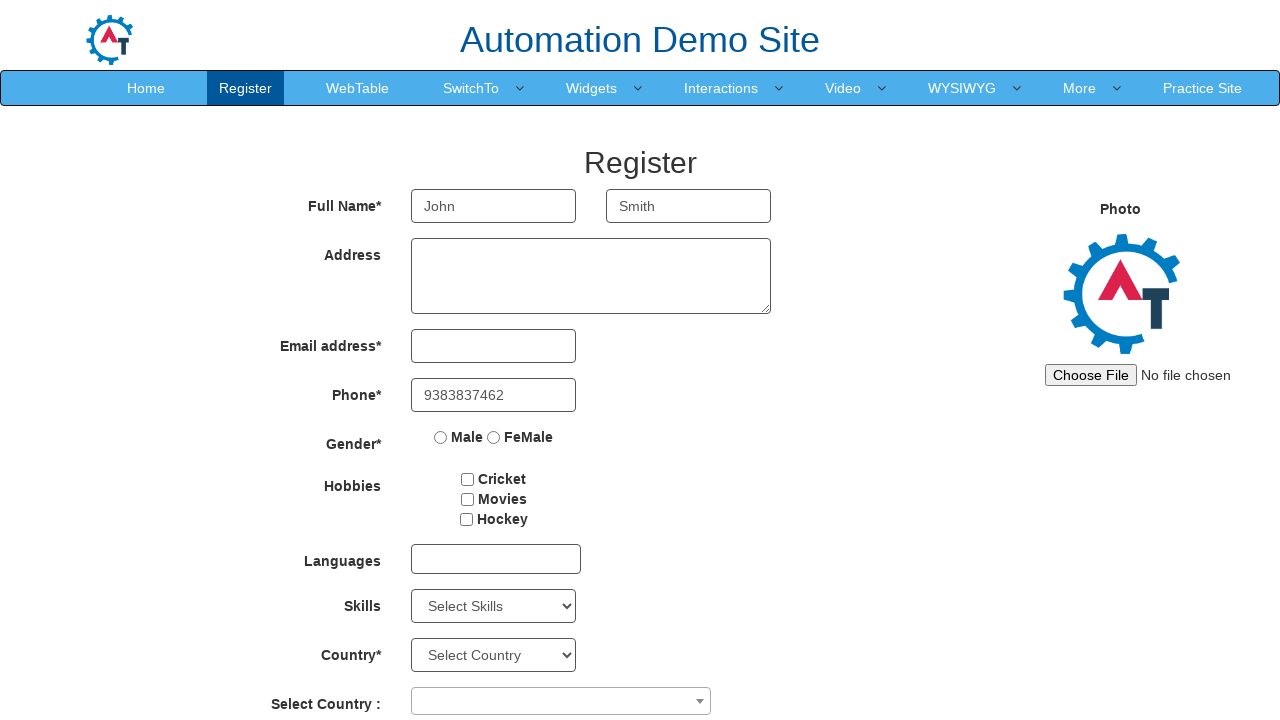

Selected birth day '1' from dropdown on //select[@placeholder='Day']
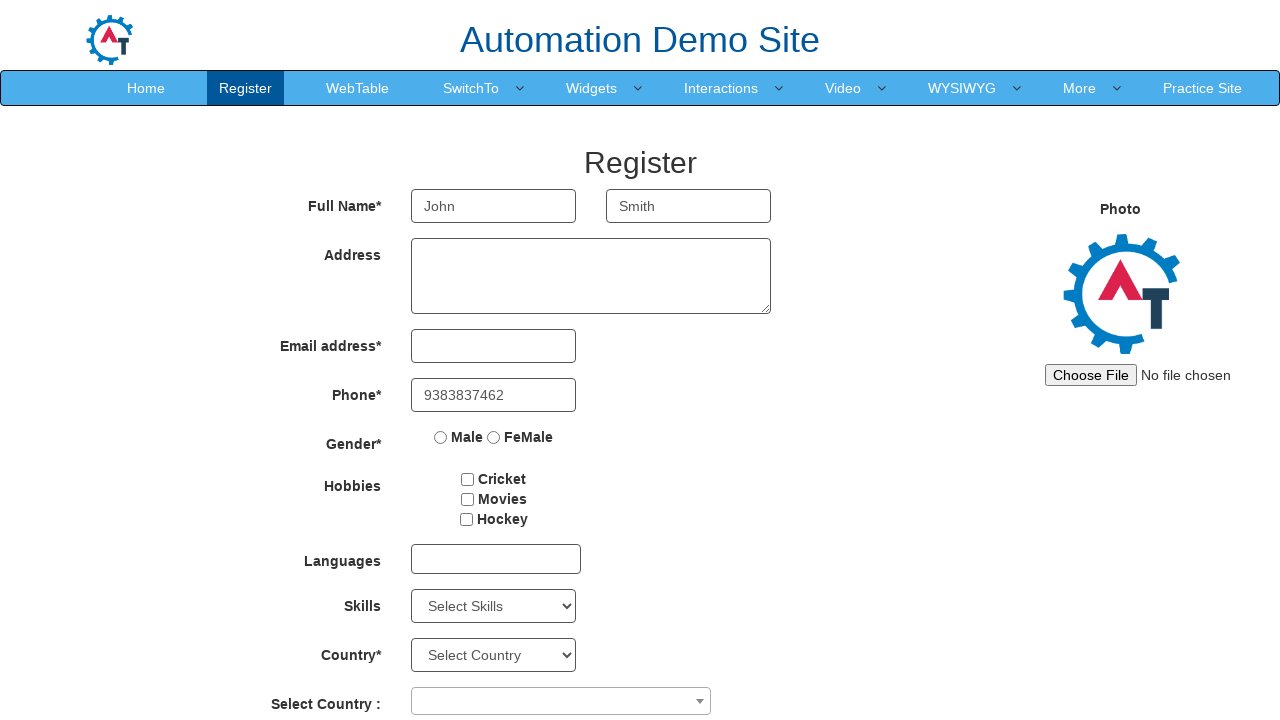

Entered password 'Test@123' in password field on #firstpassword
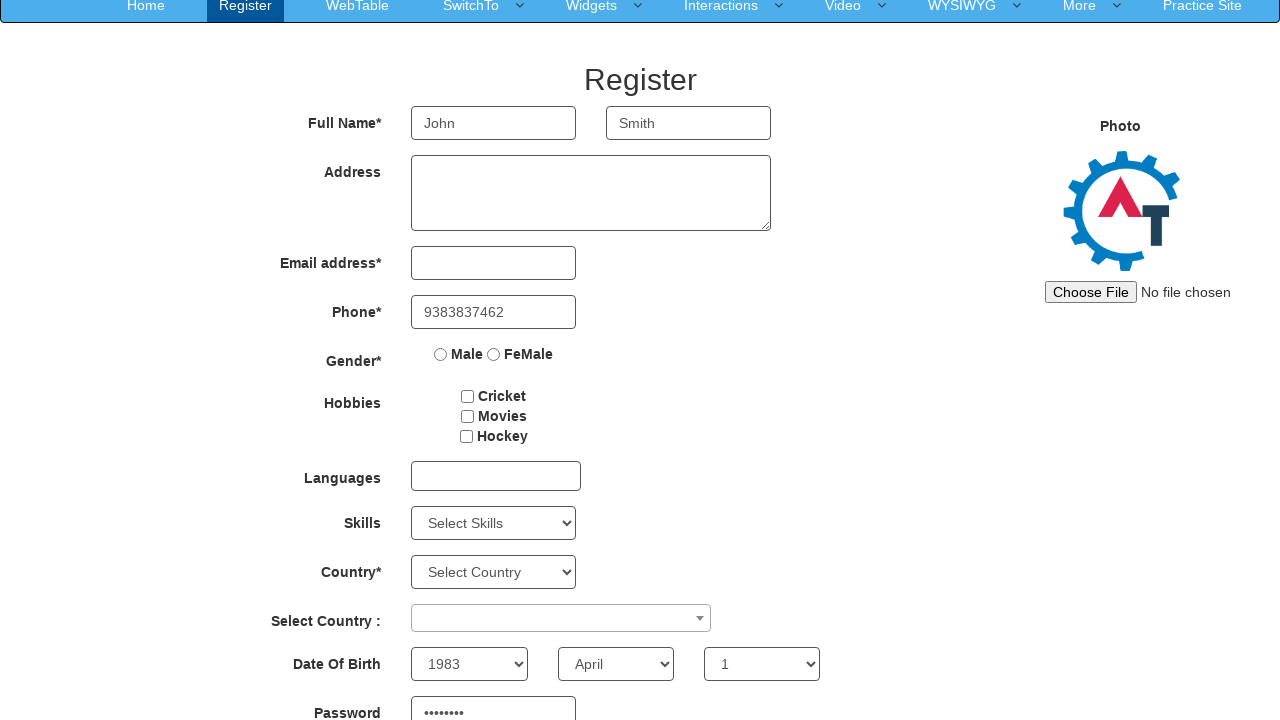

Entered confirm password 'Test@123' in confirm password field on #secondpassword
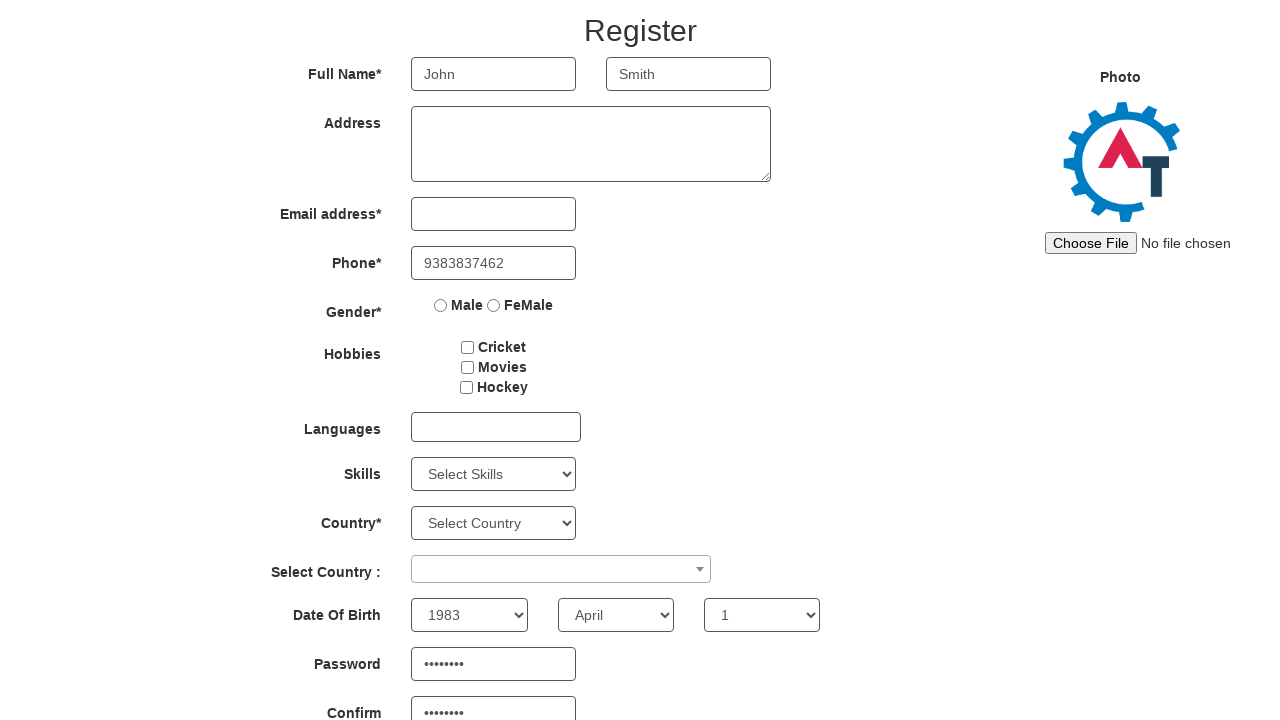

Clicked refresh button to submit registration form at (649, 623) on #Button1
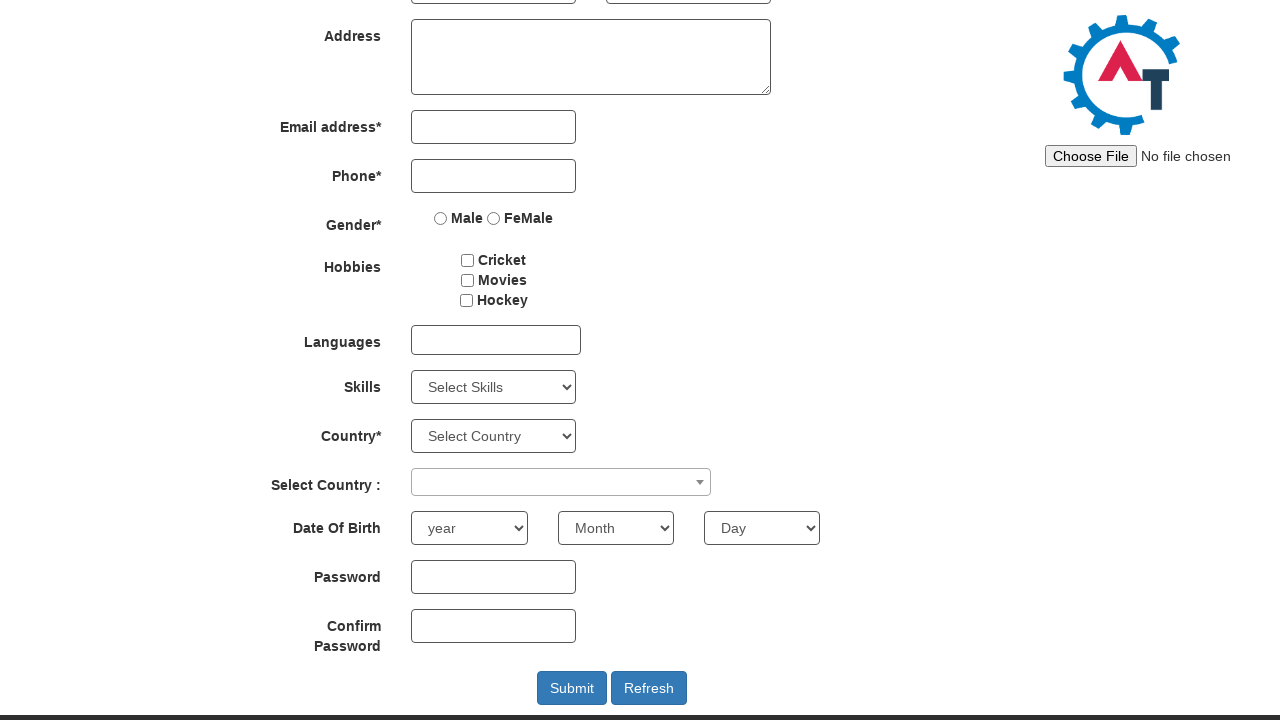

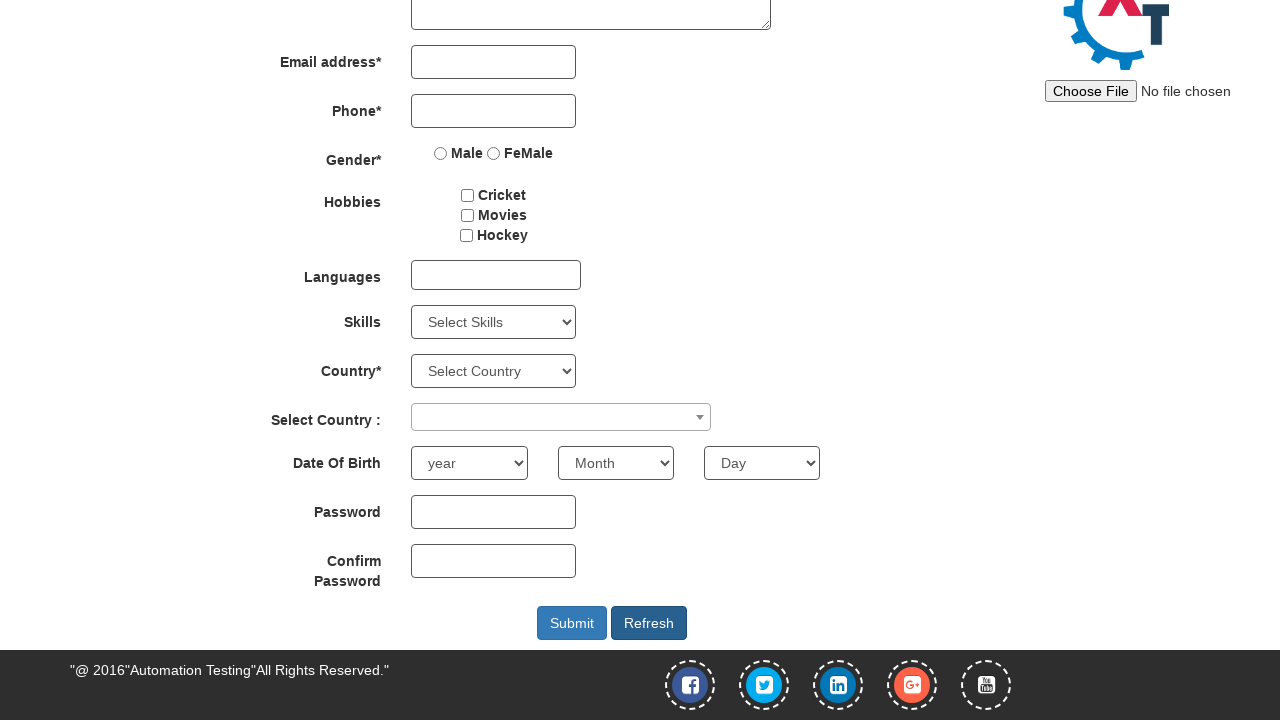